Tests drag and drop functionality on jQuery UI demo site by dragging an element and dropping it onto a target area

Starting URL: https://jqueryui.com/

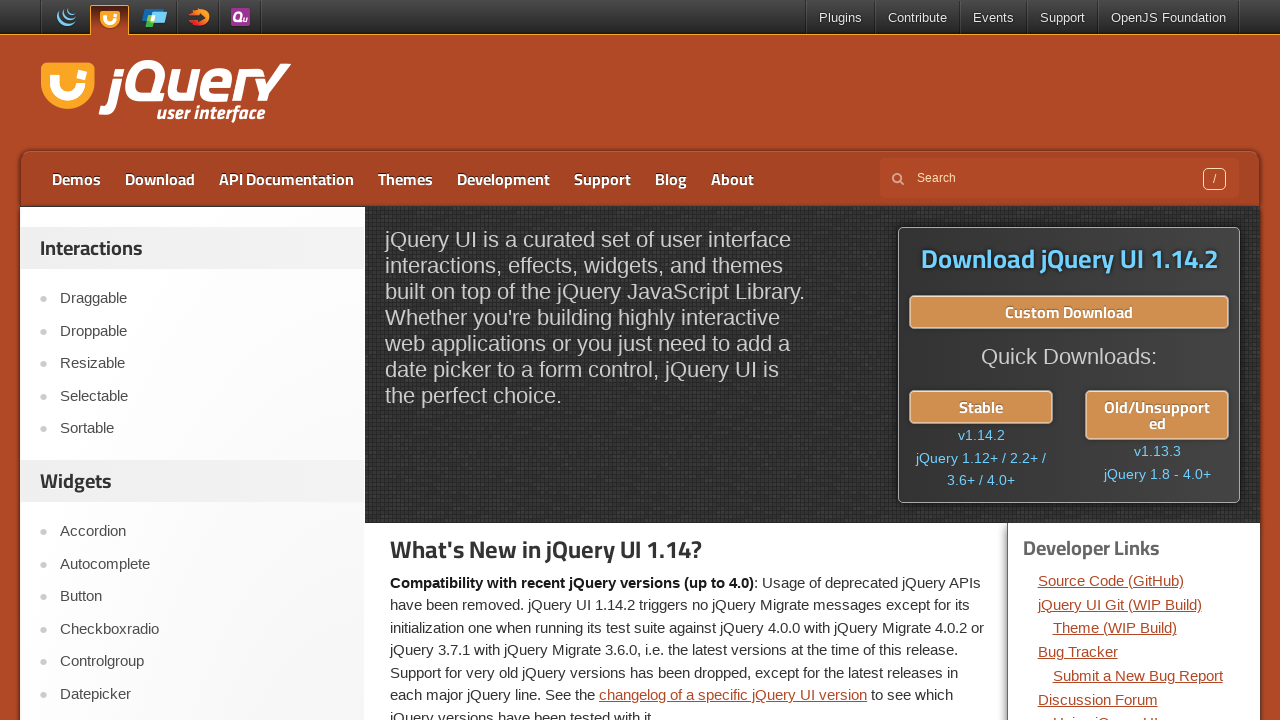

Clicked on Droppable option in the menu at (202, 331) on xpath=//a[contains(text(),'Droppable')]
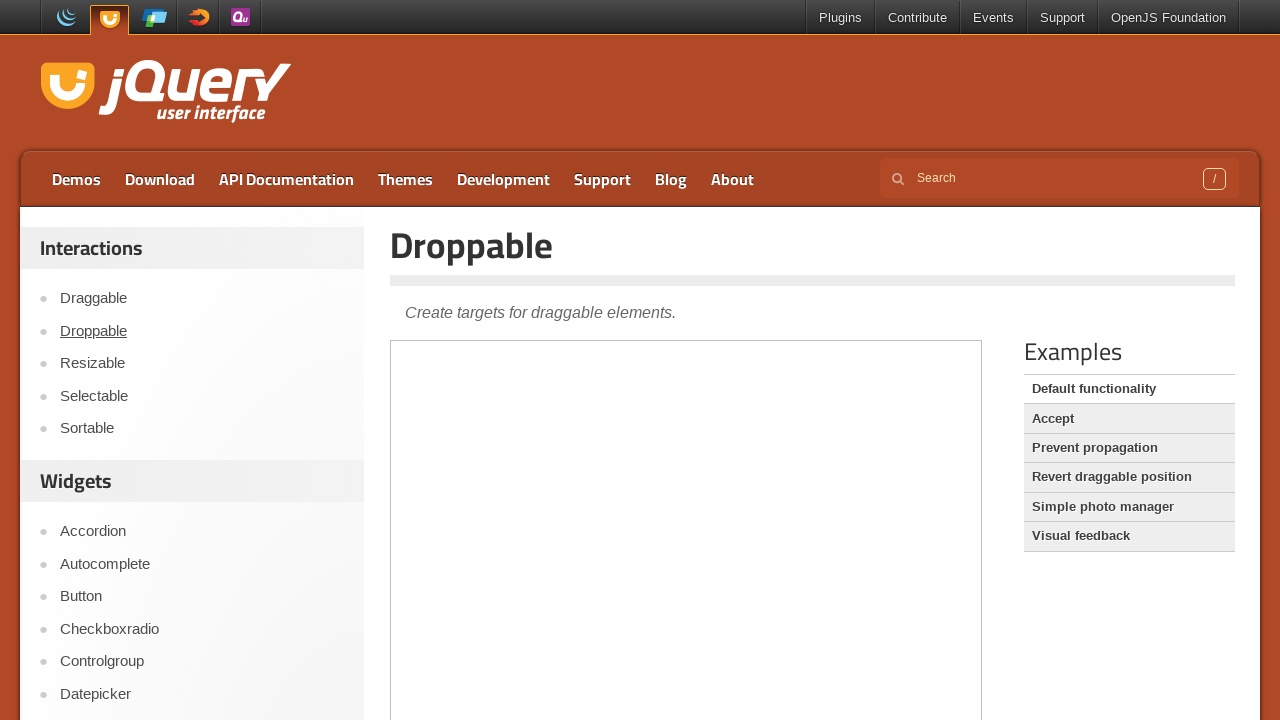

Scrolled down to view the demo area
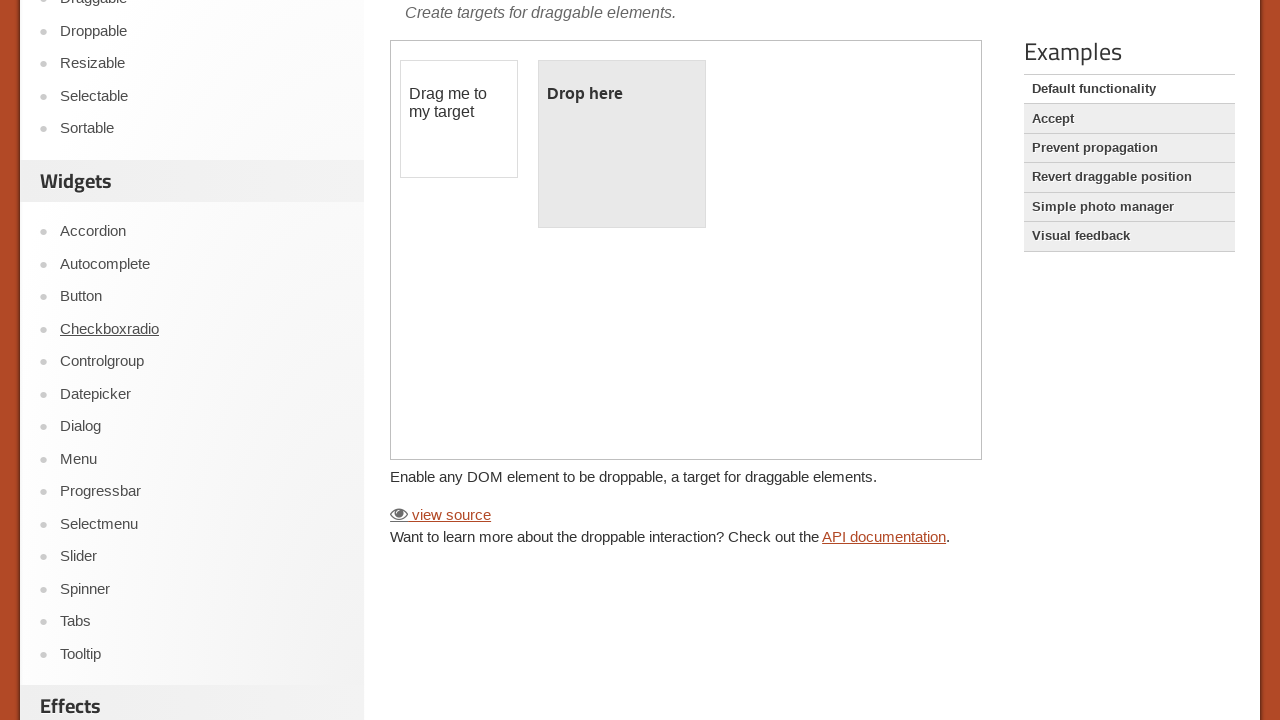

Located the iframe containing the drag and drop demo
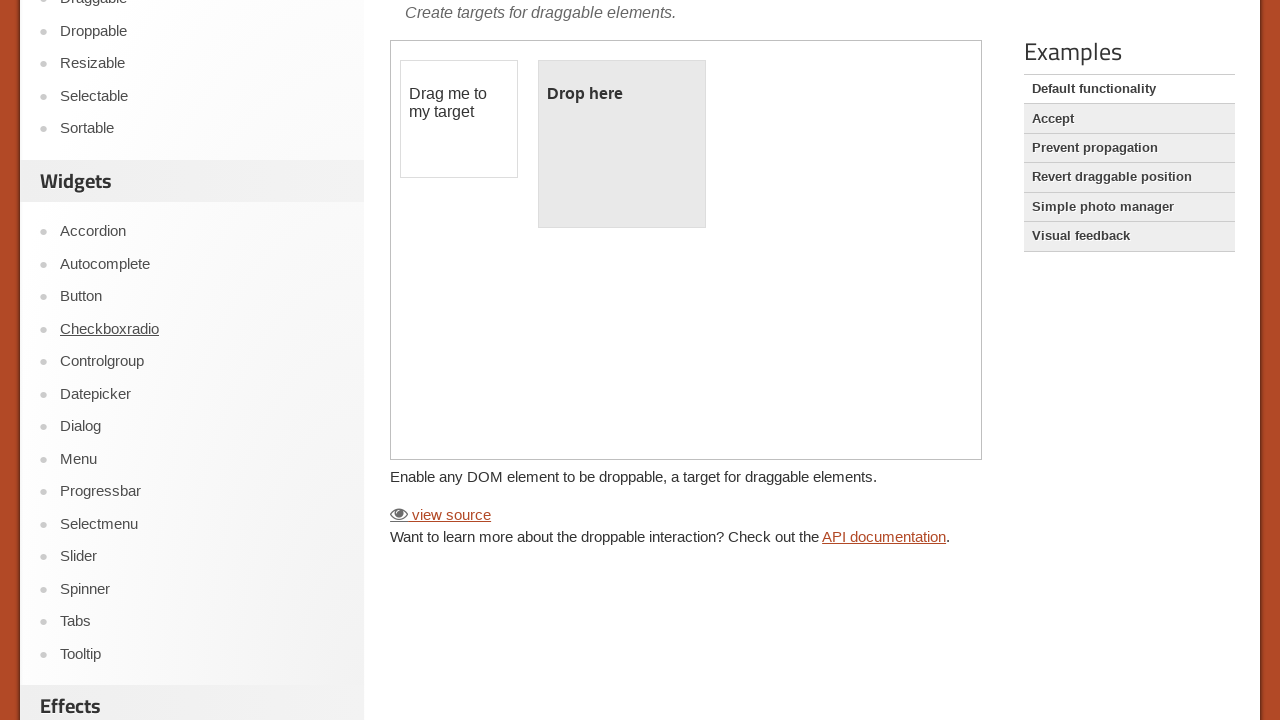

Located the draggable element
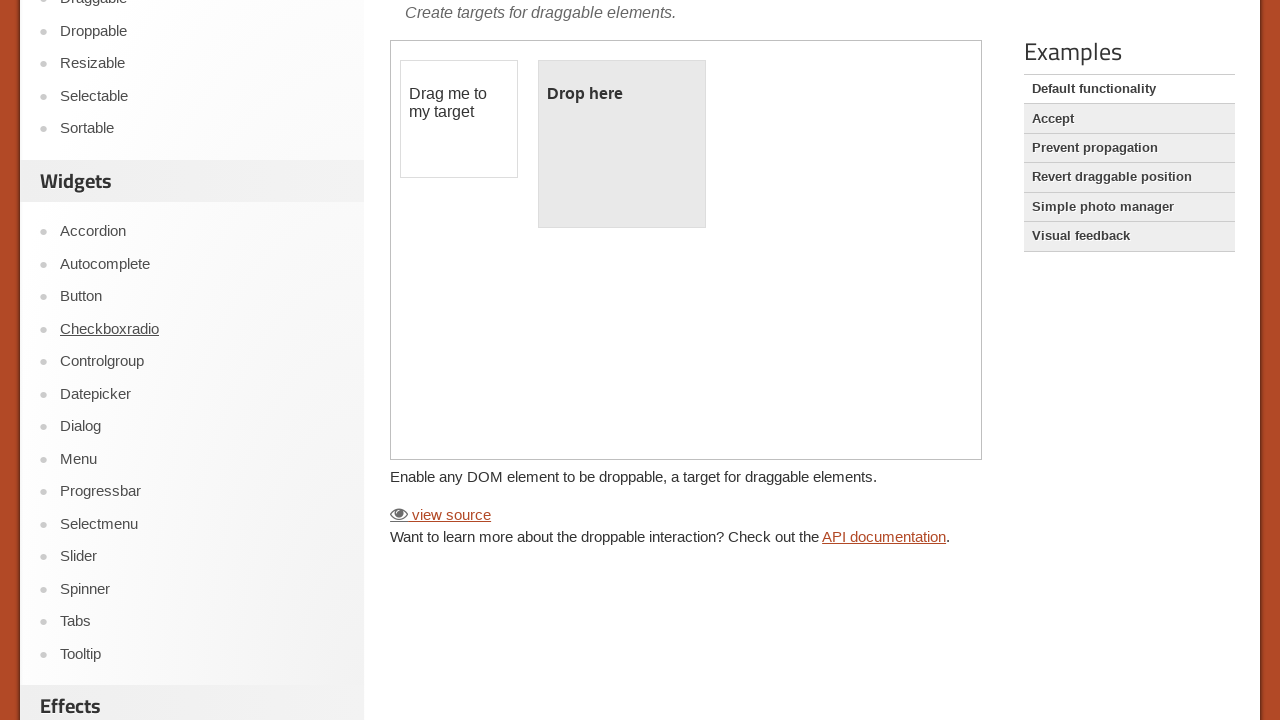

Located the droppable target element
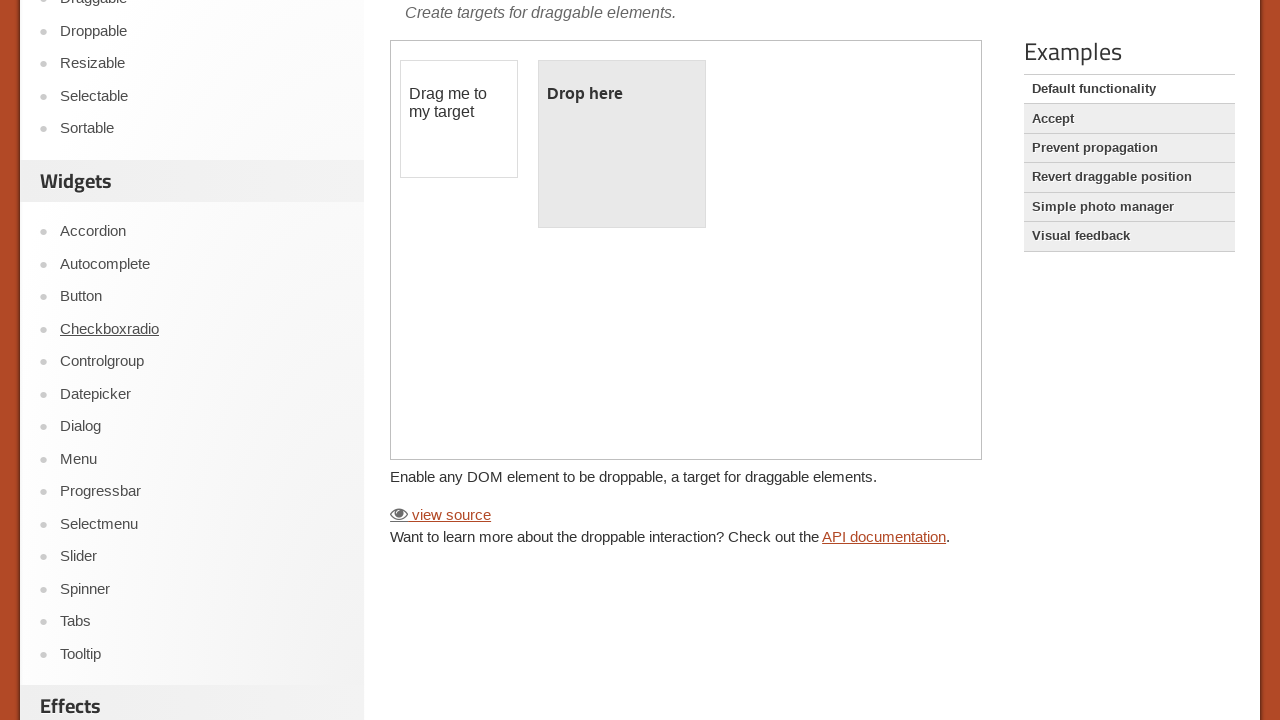

Dragged element to the droppable target at (622, 144)
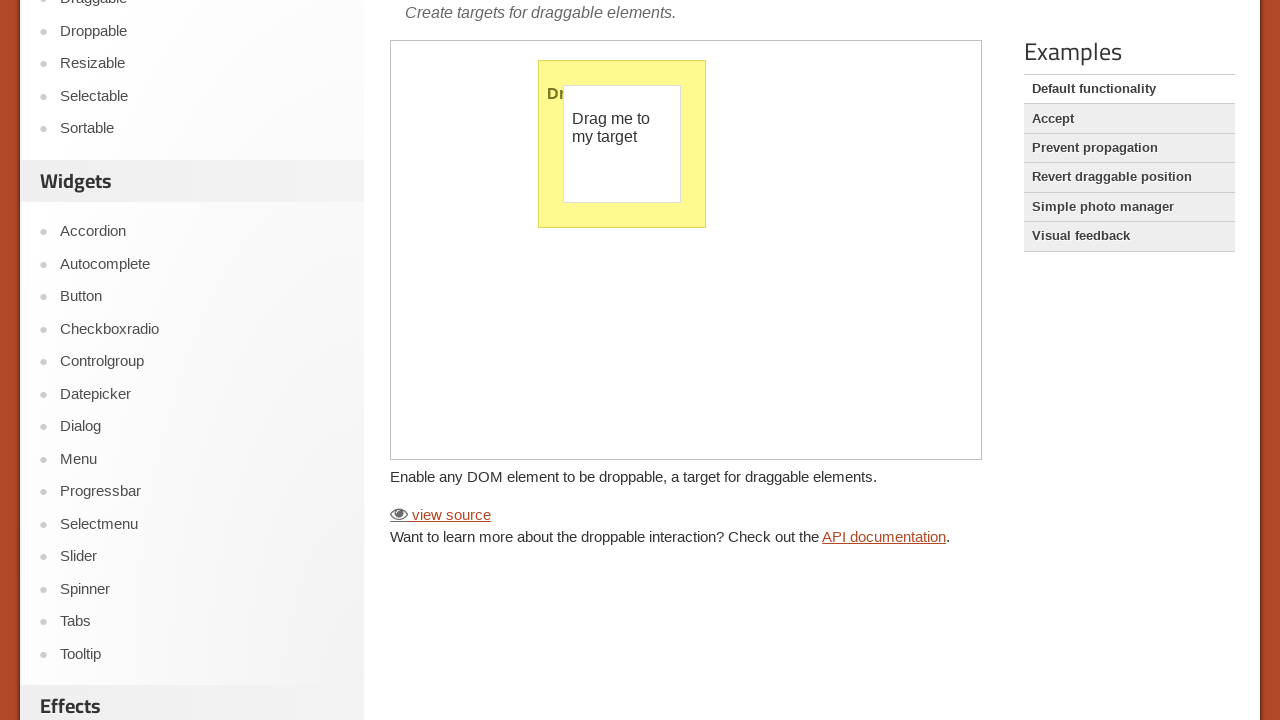

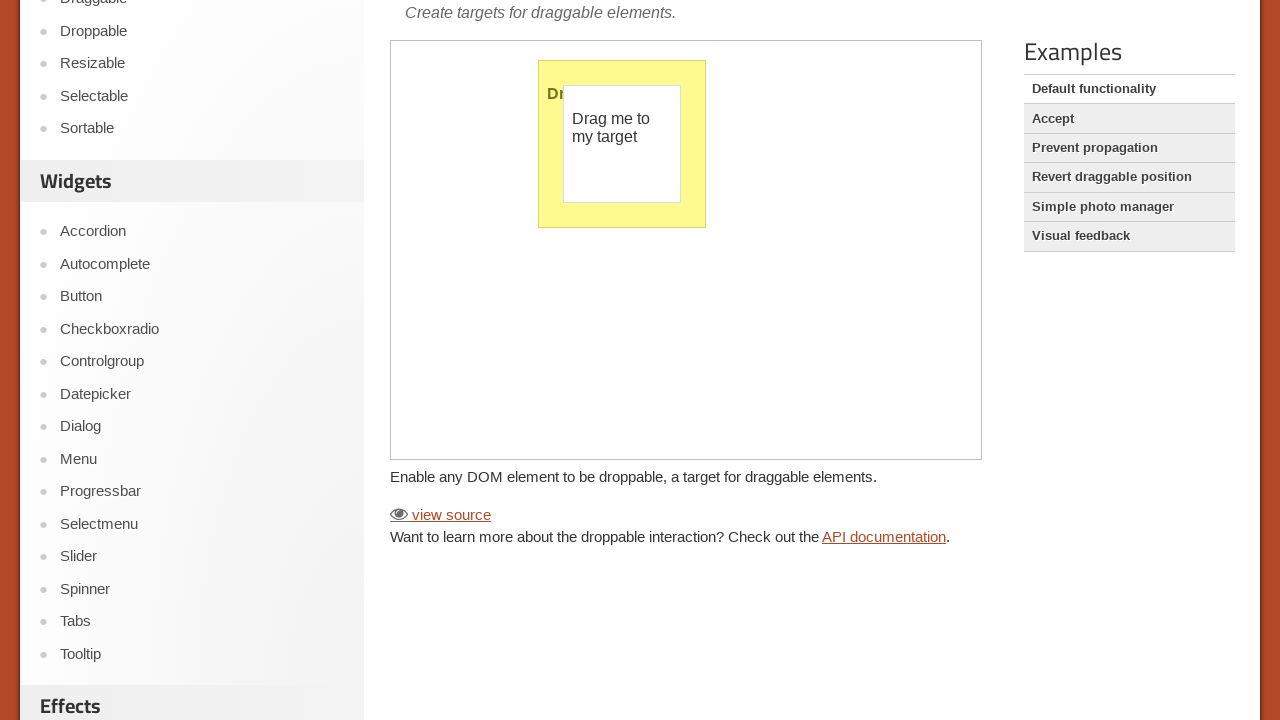